Clicks on demo site link and verifies navigation to demoqa.com in new tab

Starting URL: https://www.toolsqa.com/selenium-training/

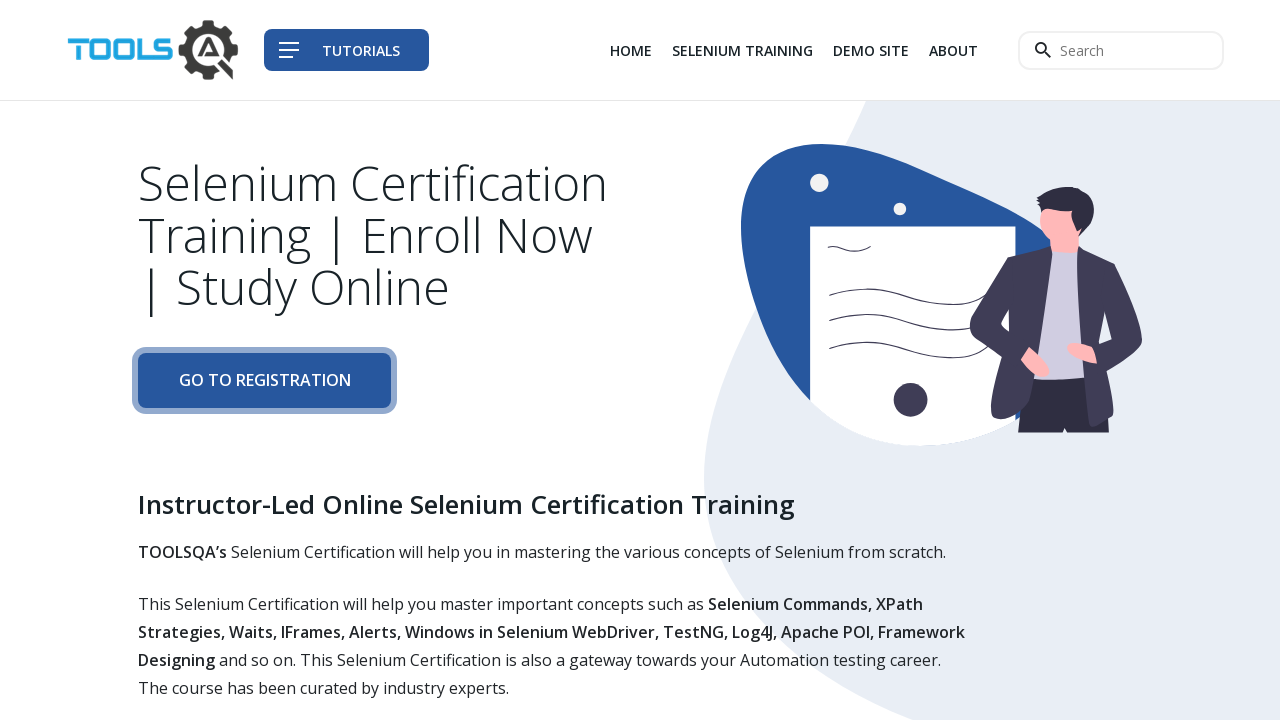

Clicked on demo site link (3rd link in col-auto) and new tab opened at (871, 50) on div.col-auto li:nth-child(3) a
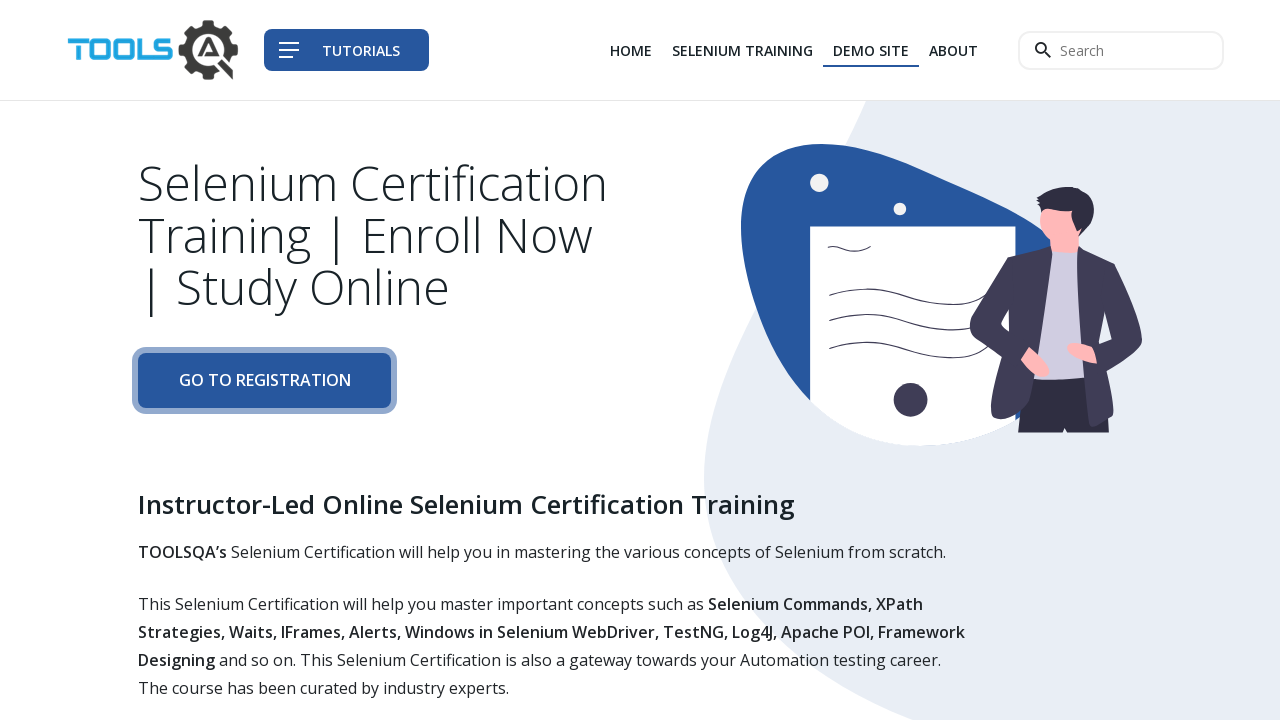

Switched to new tab and waited for page to load
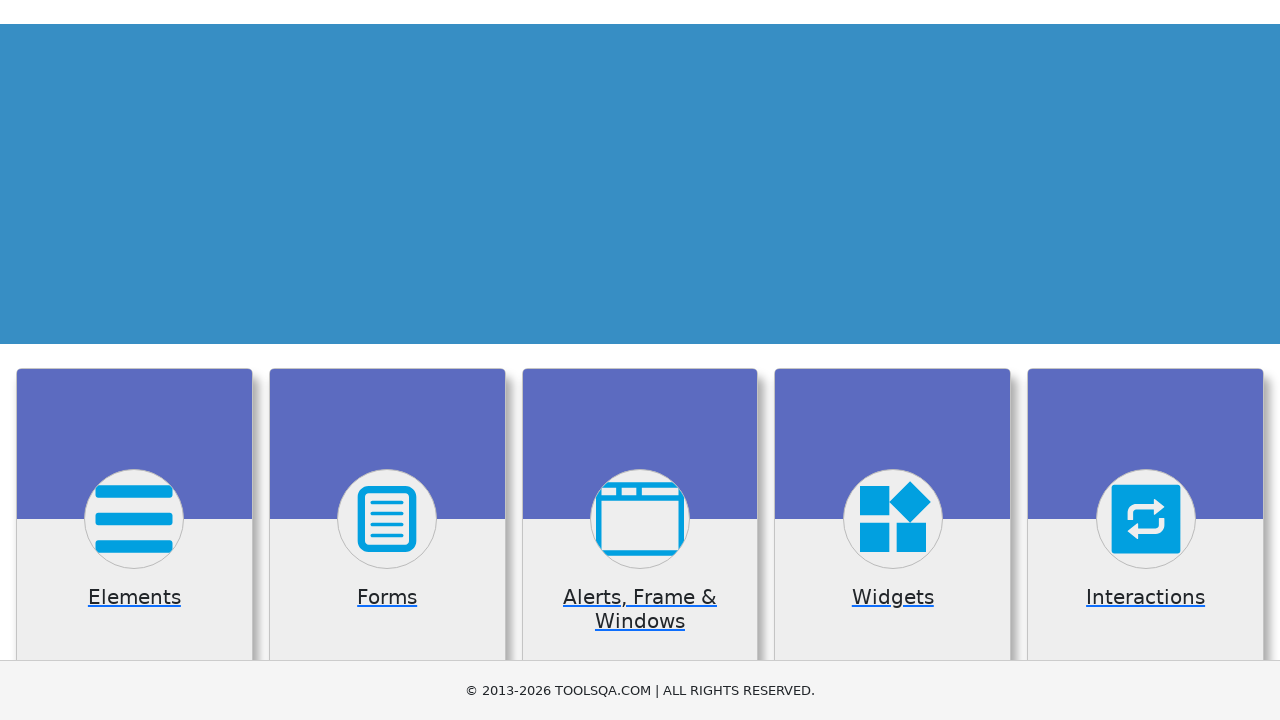

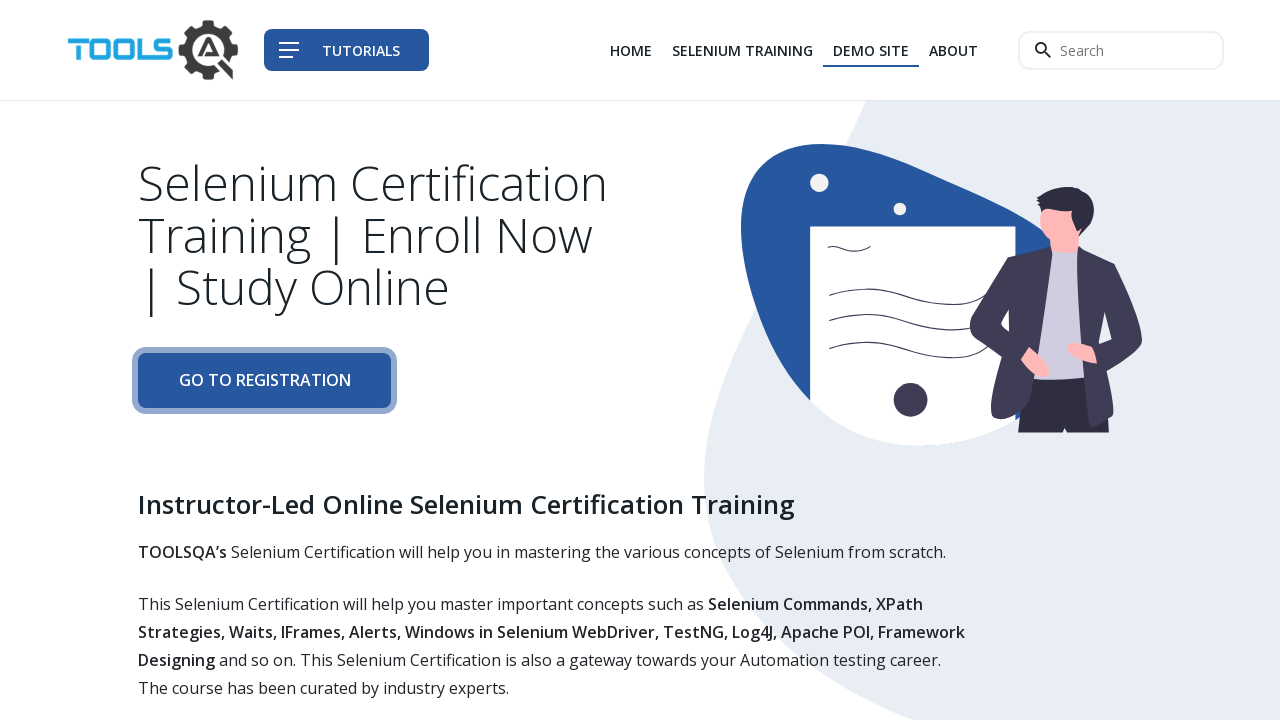